Checks for Content Security Policy violations by loading homepage and guestbook pages

Starting URL: https://wedding-website-sepia-ten.vercel.app

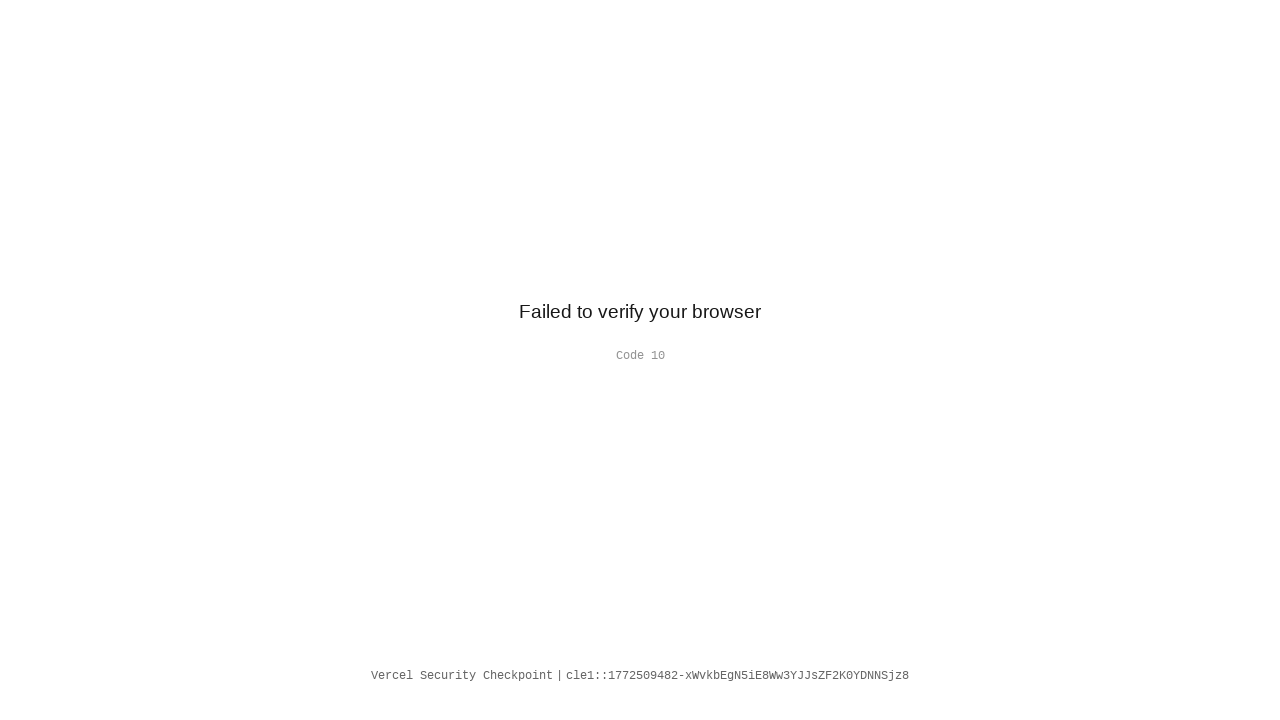

Homepage loaded with networkidle state
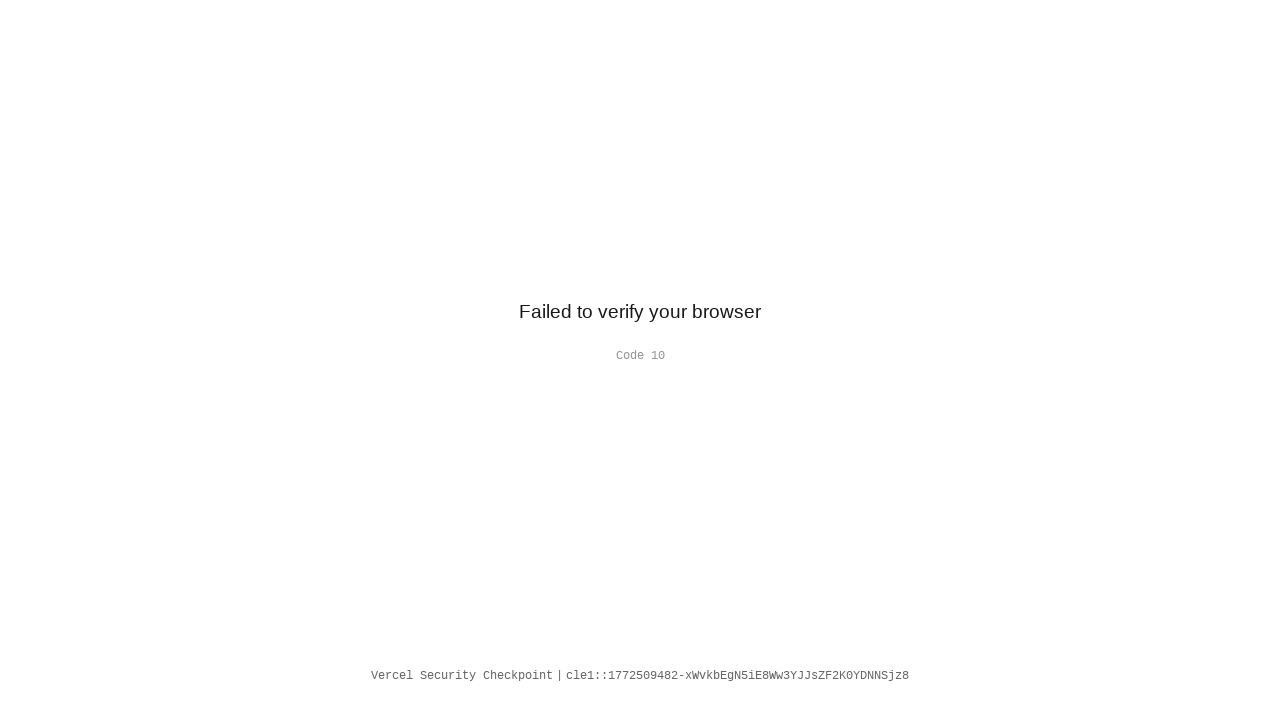

Navigated to guestbook page
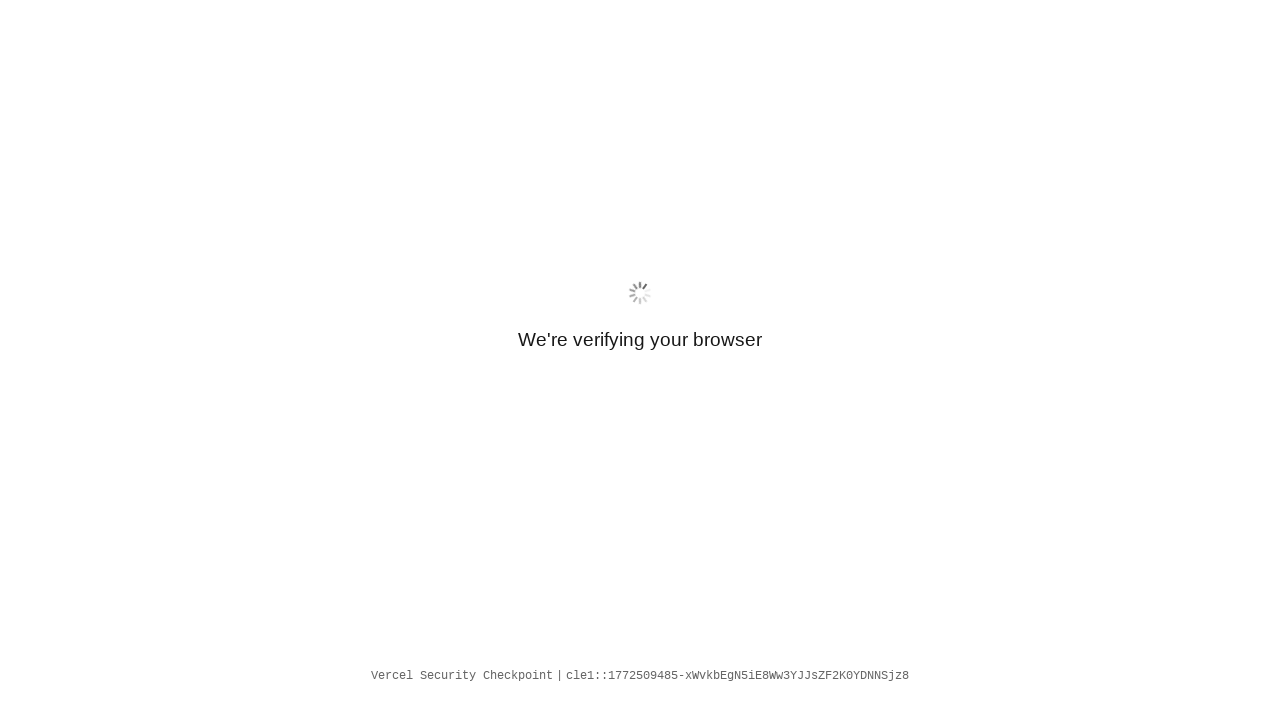

Guestbook page loaded with networkidle state
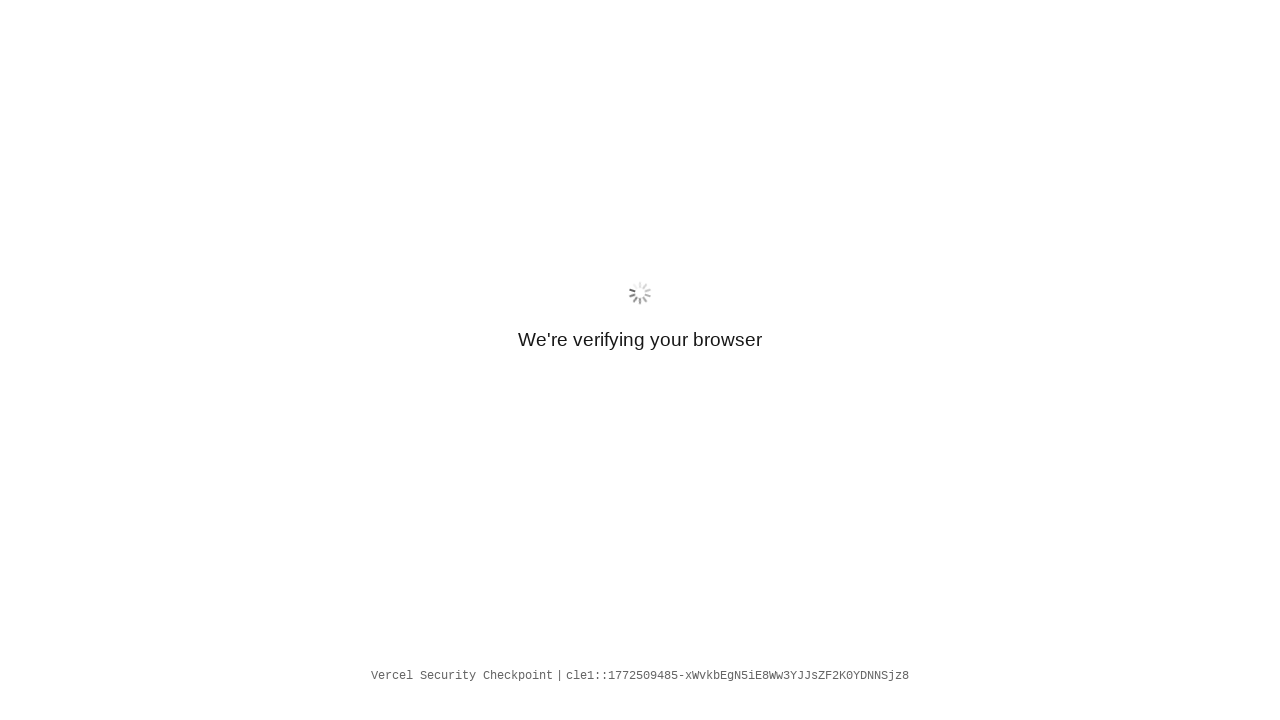

Waited 2 seconds for async operations to complete
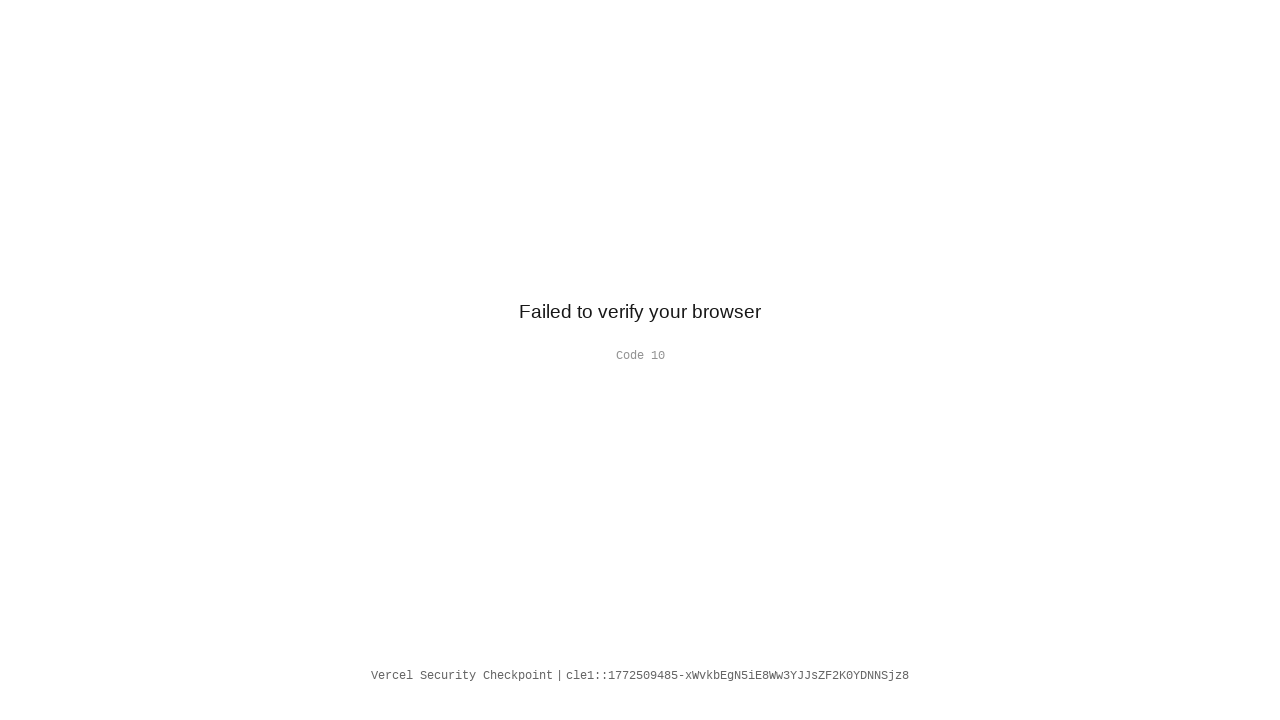

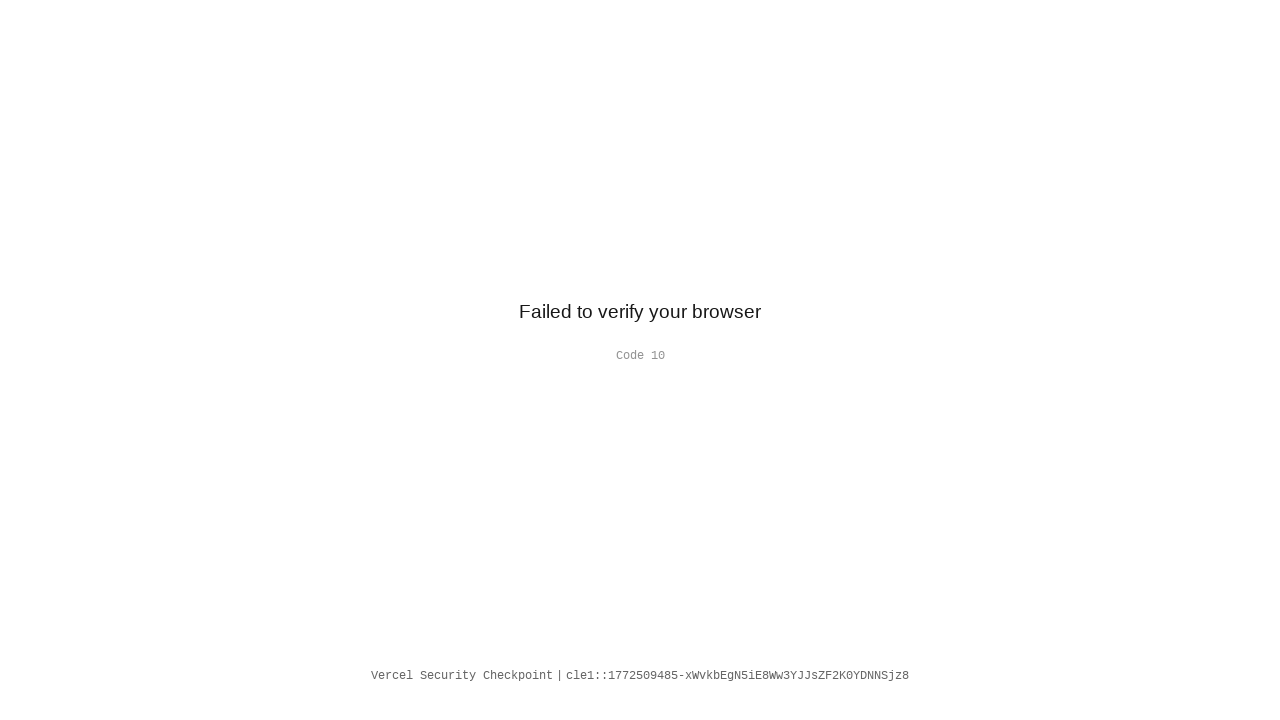